Tests the Python.org search functionality by entering "pycon" in the search box, submitting the search, and verifying results load.

Starting URL: http://www.python.org

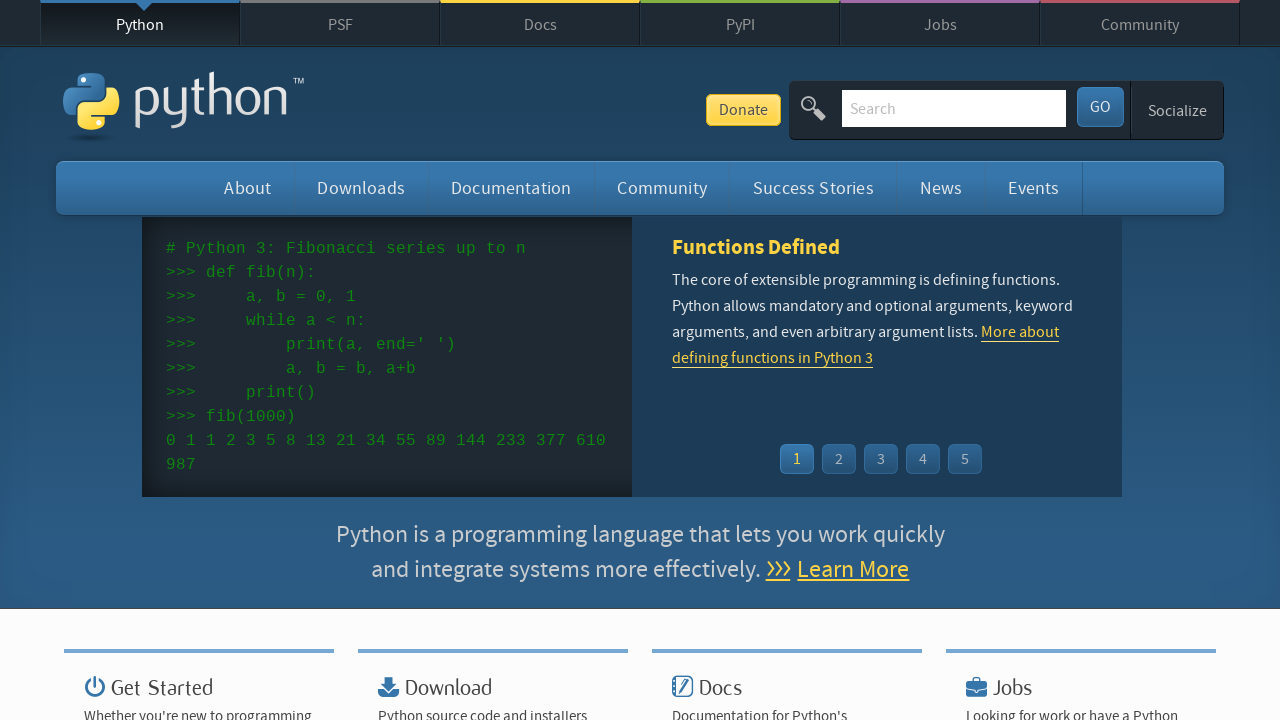

Verified 'Python' is in the page title
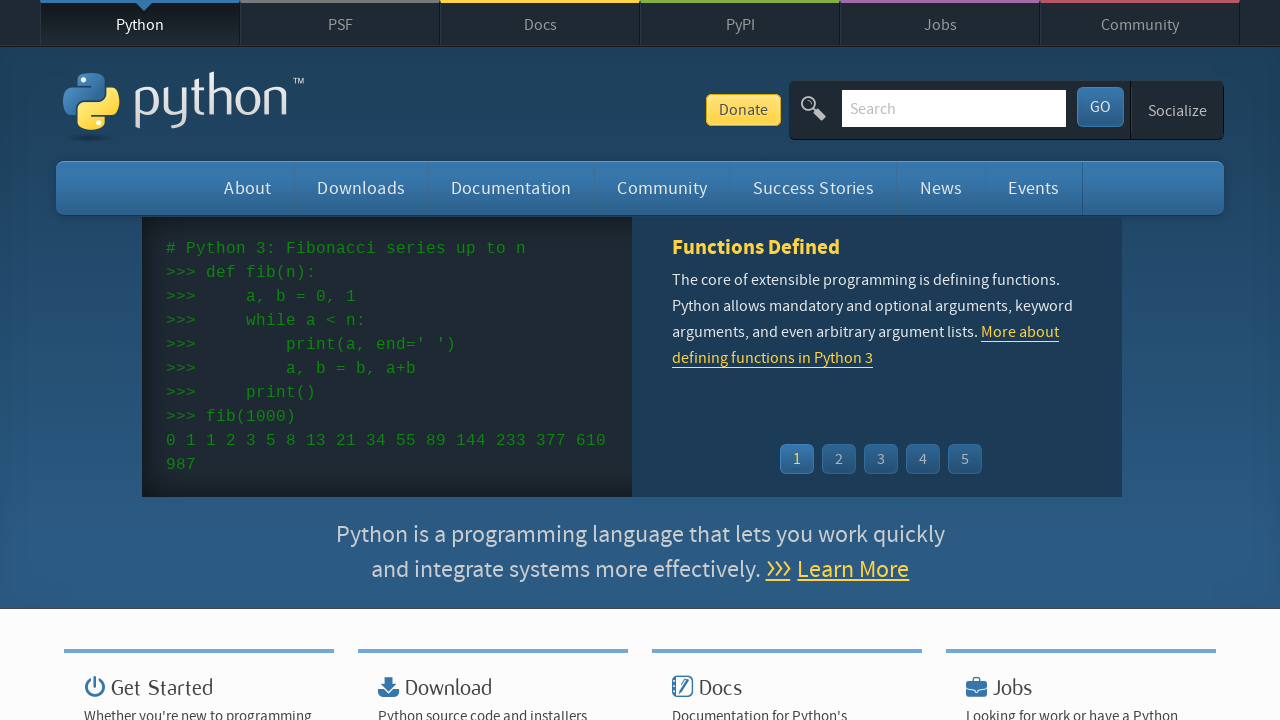

Filled search box with 'pycon' on input[name='q']
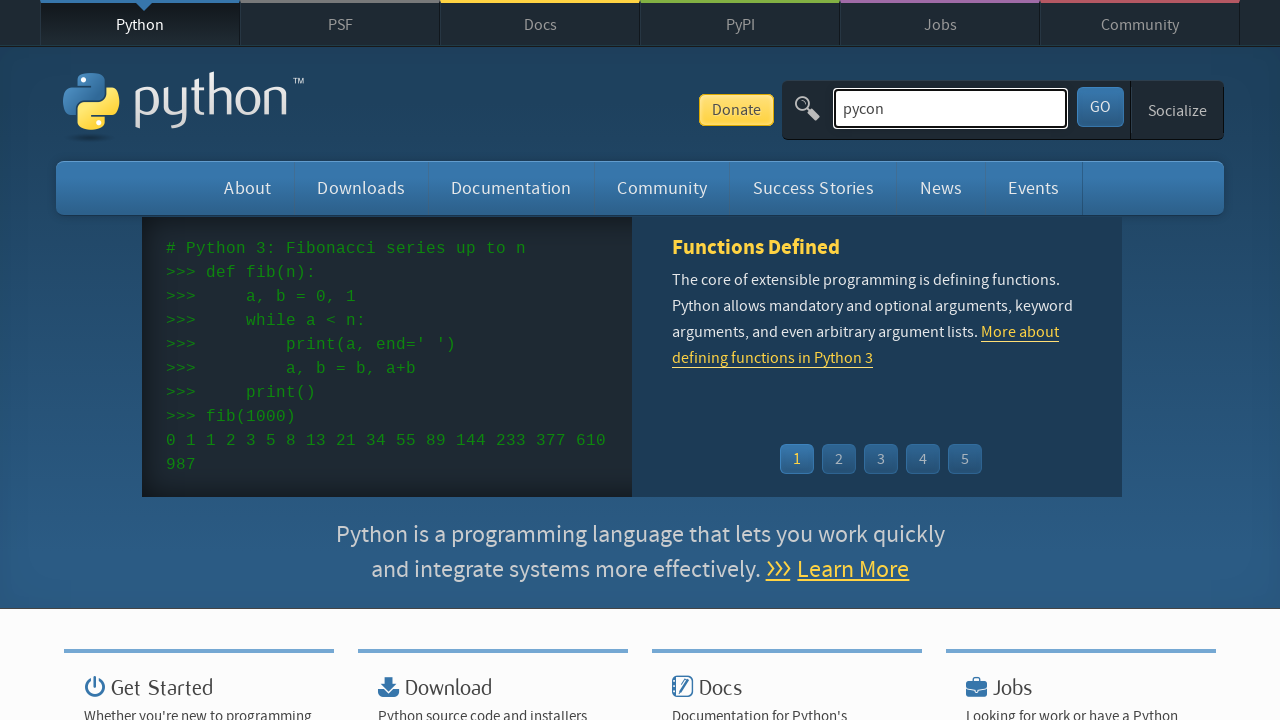

Pressed Enter to submit search for 'pycon' on input[name='q']
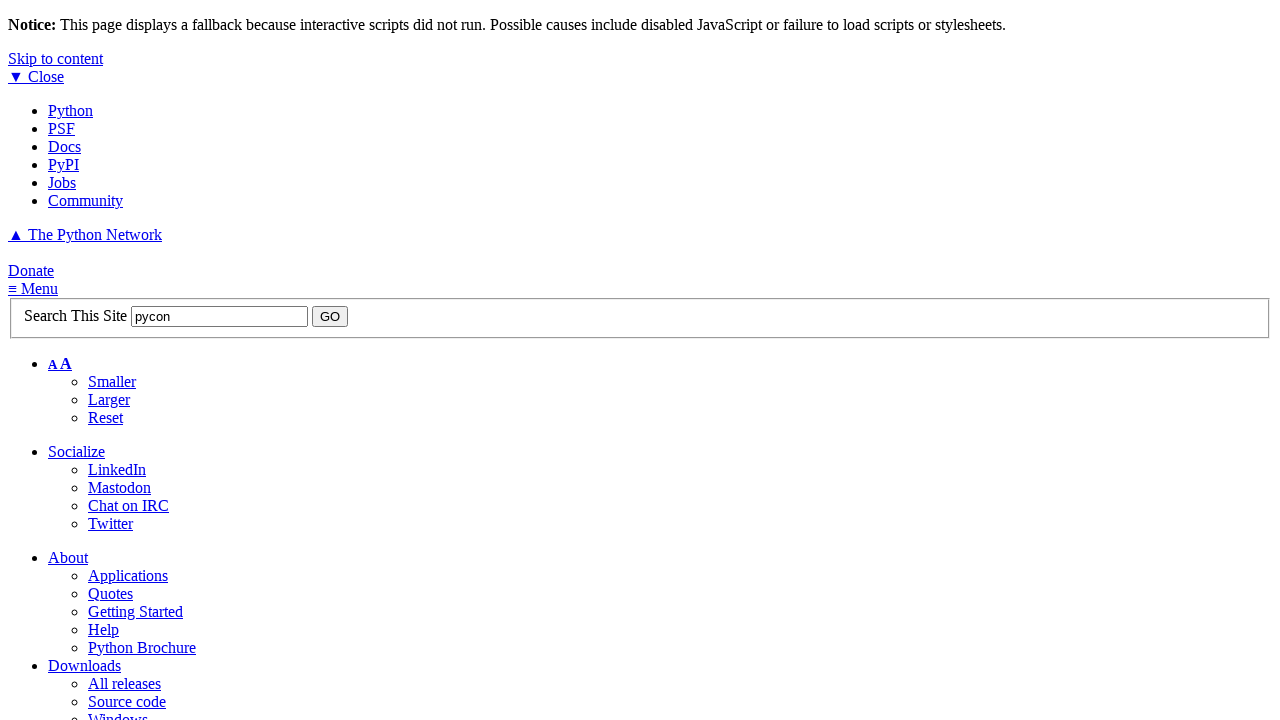

Search results loaded and network idle
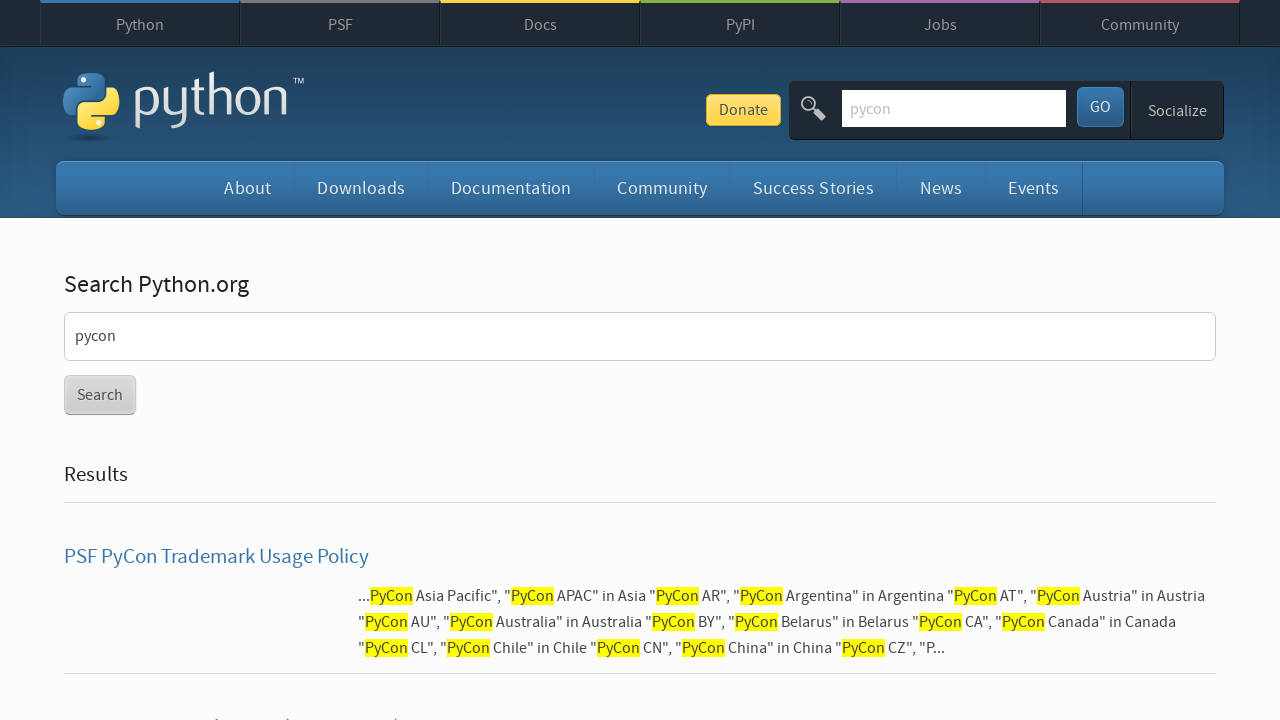

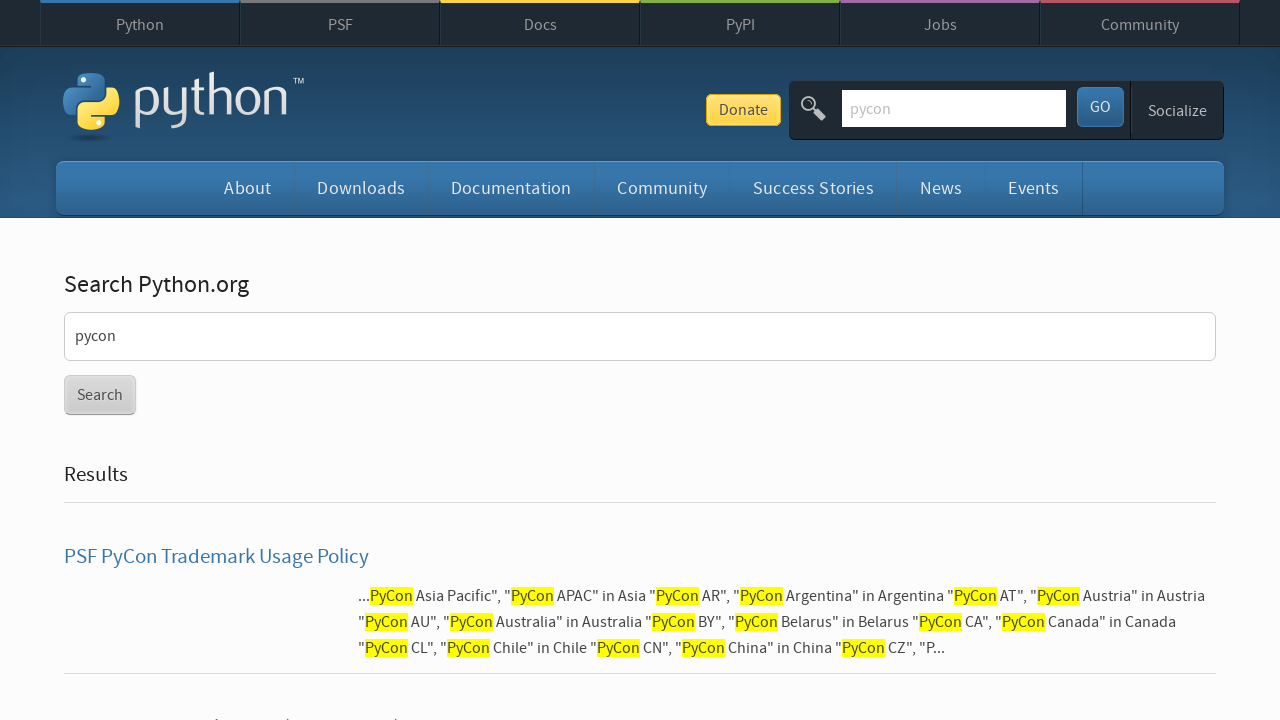